Tests JavaScript prompt box functionality by clicking the prompt button, entering text into the prompt dialog, and accepting it.

Starting URL: https://the-internet.herokuapp.com/javascript_alerts

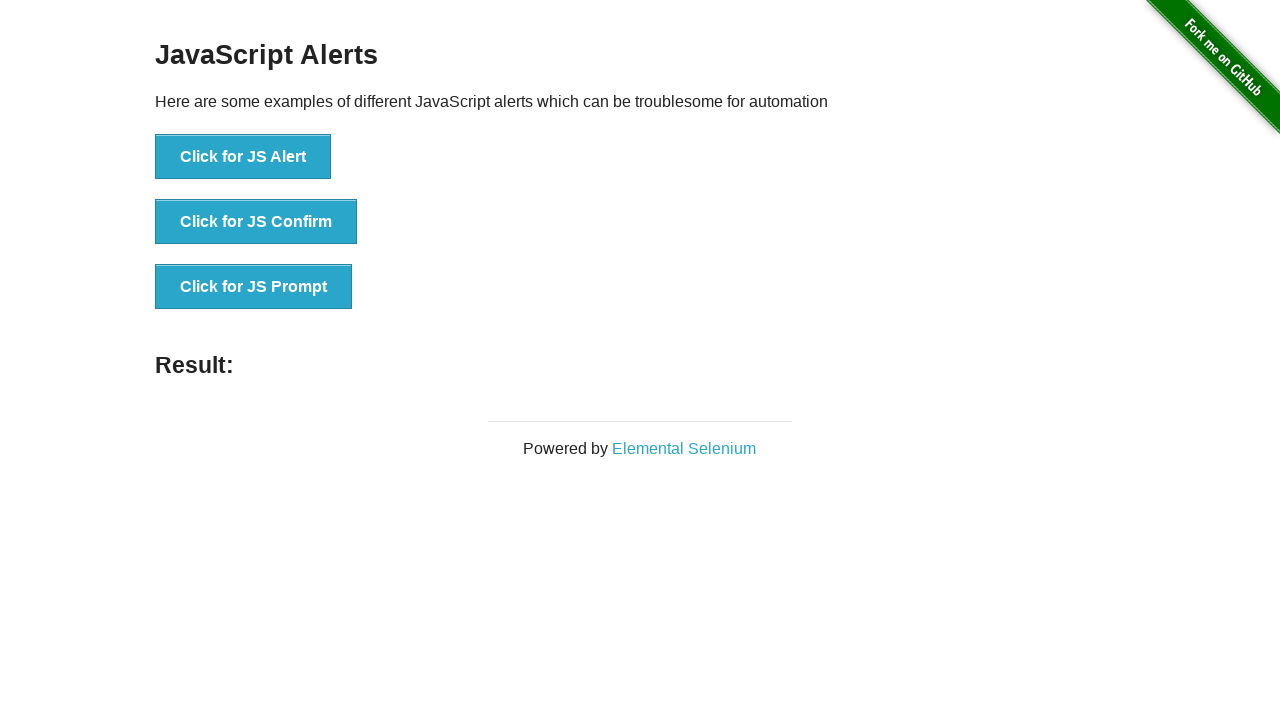

Clicked the JS Prompt button (third button in the list) at (254, 287) on xpath=//*[@id='content']/div/ul/li[3]/button
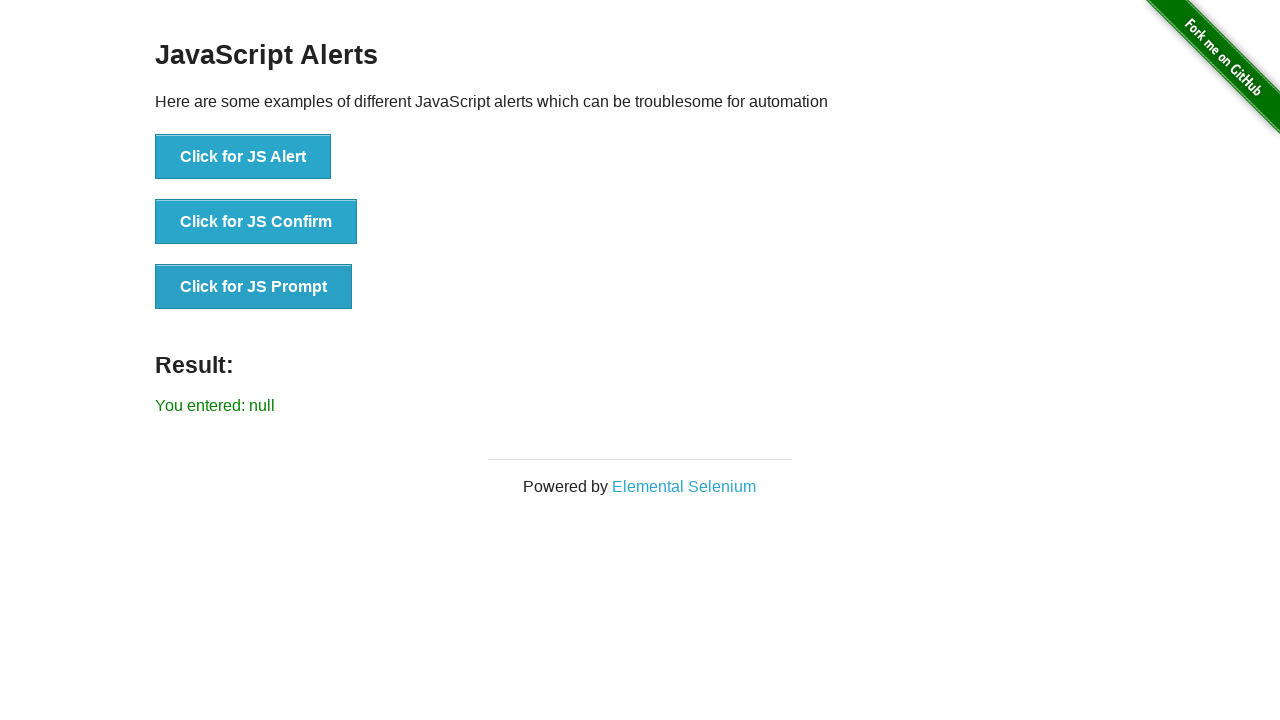

Set up dialog handler to accept prompt with text 'hiii'
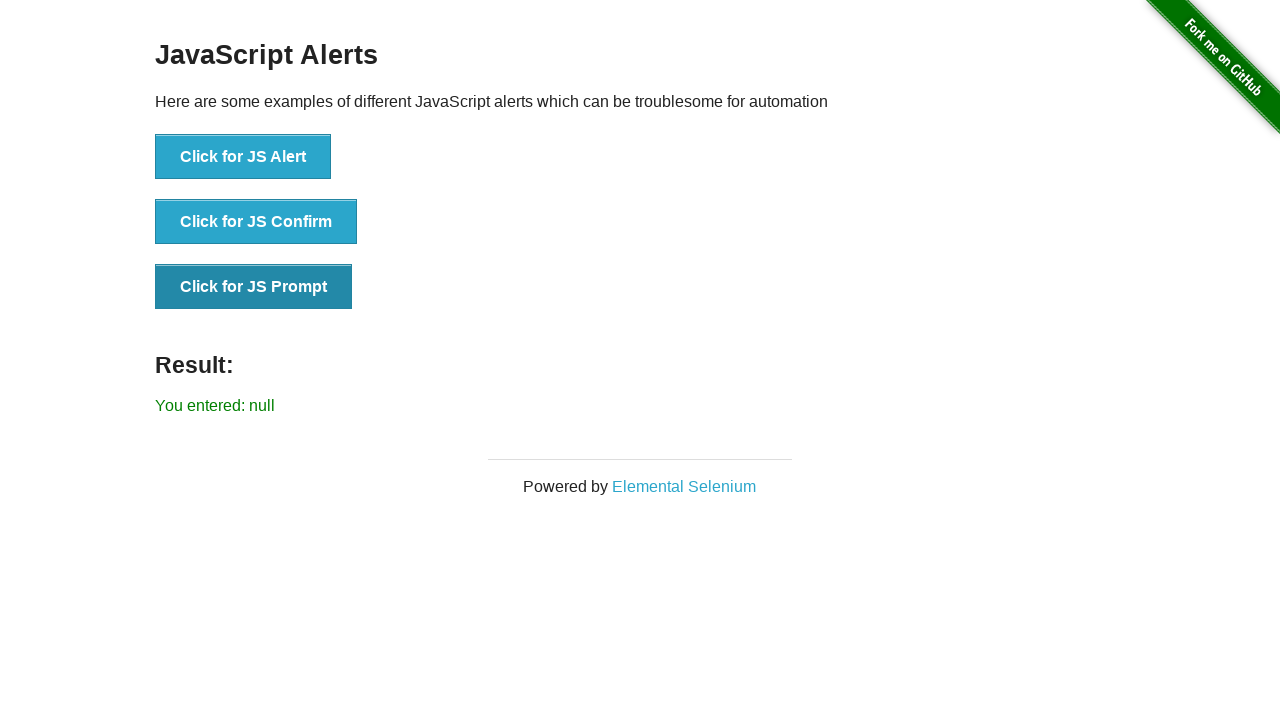

Clicked the JS Prompt button to trigger the dialog at (254, 287) on button[onclick='jsPrompt()']
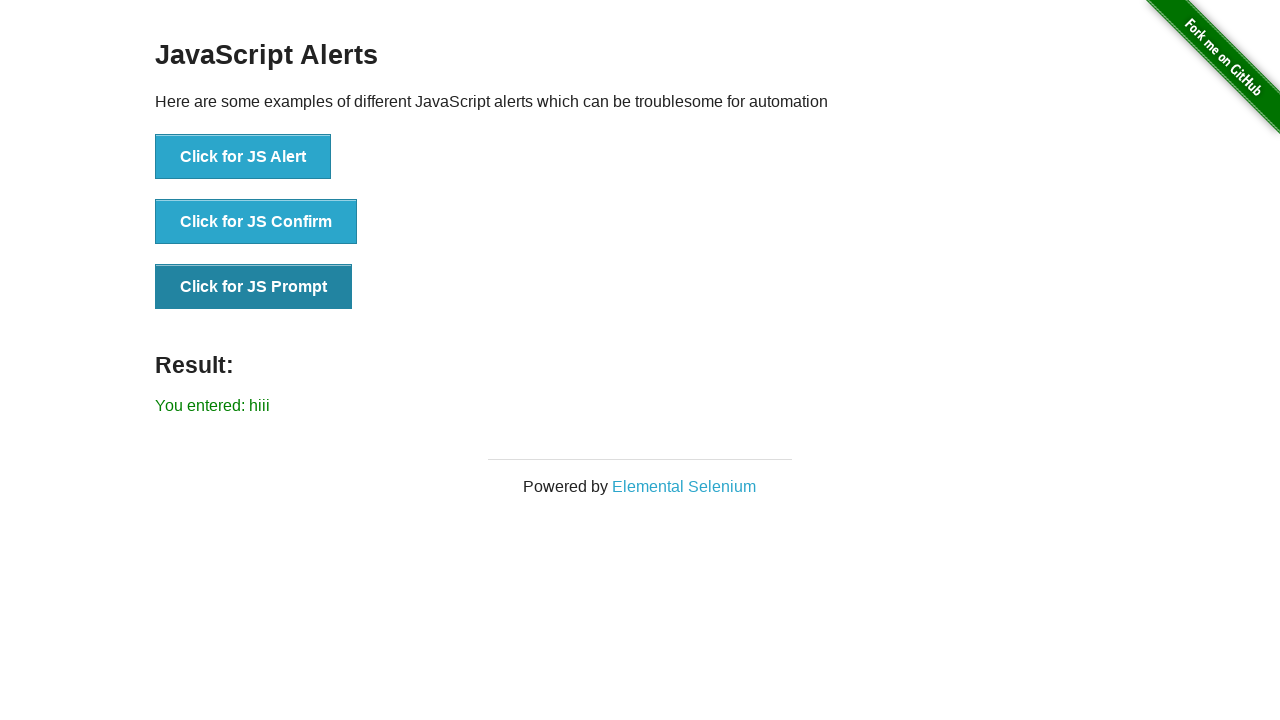

Prompt dialog was accepted and result element loaded
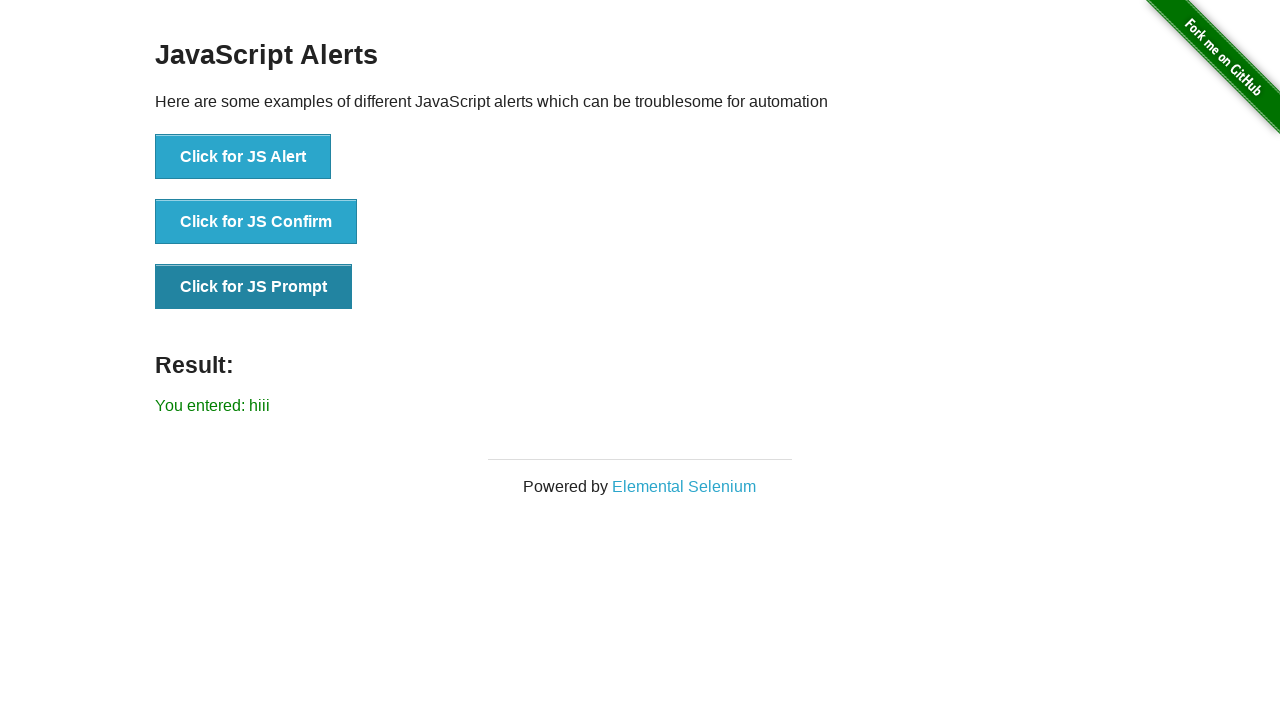

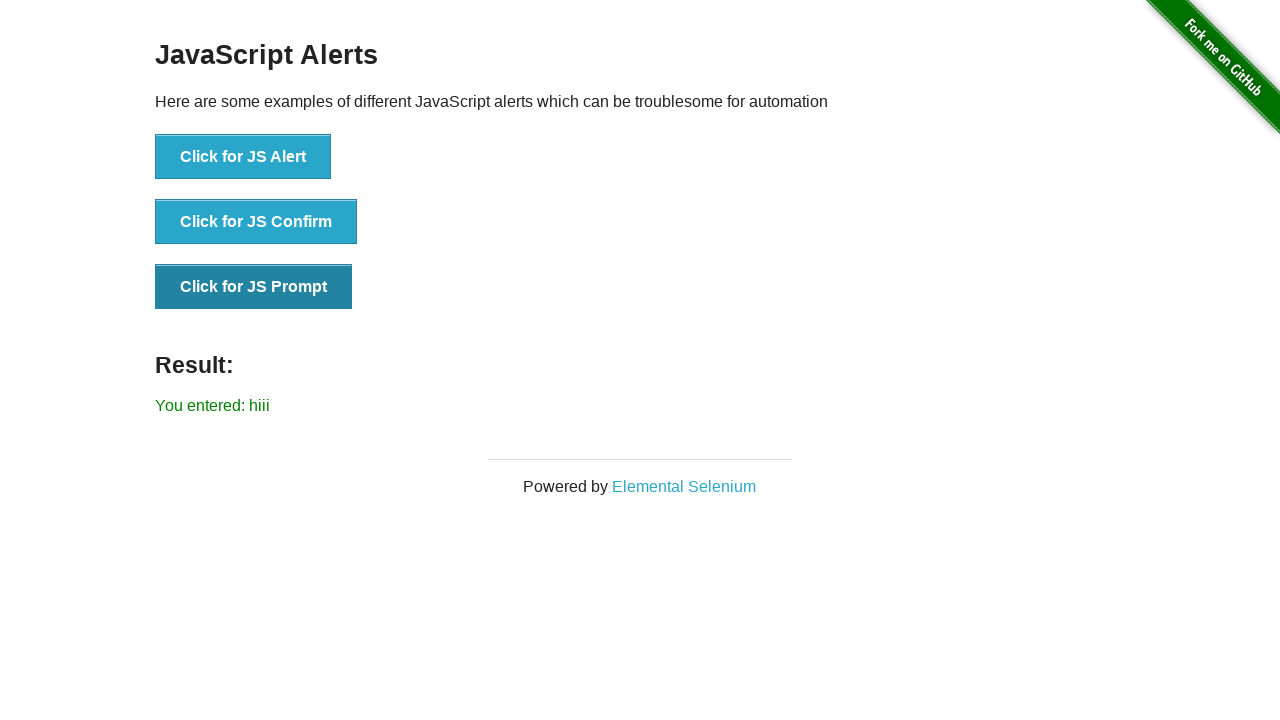